Tests double-click functionality to copy text between fields and drag-and-drop interaction on a test automation practice page

Starting URL: https://testautomationpractice.blogspot.com/

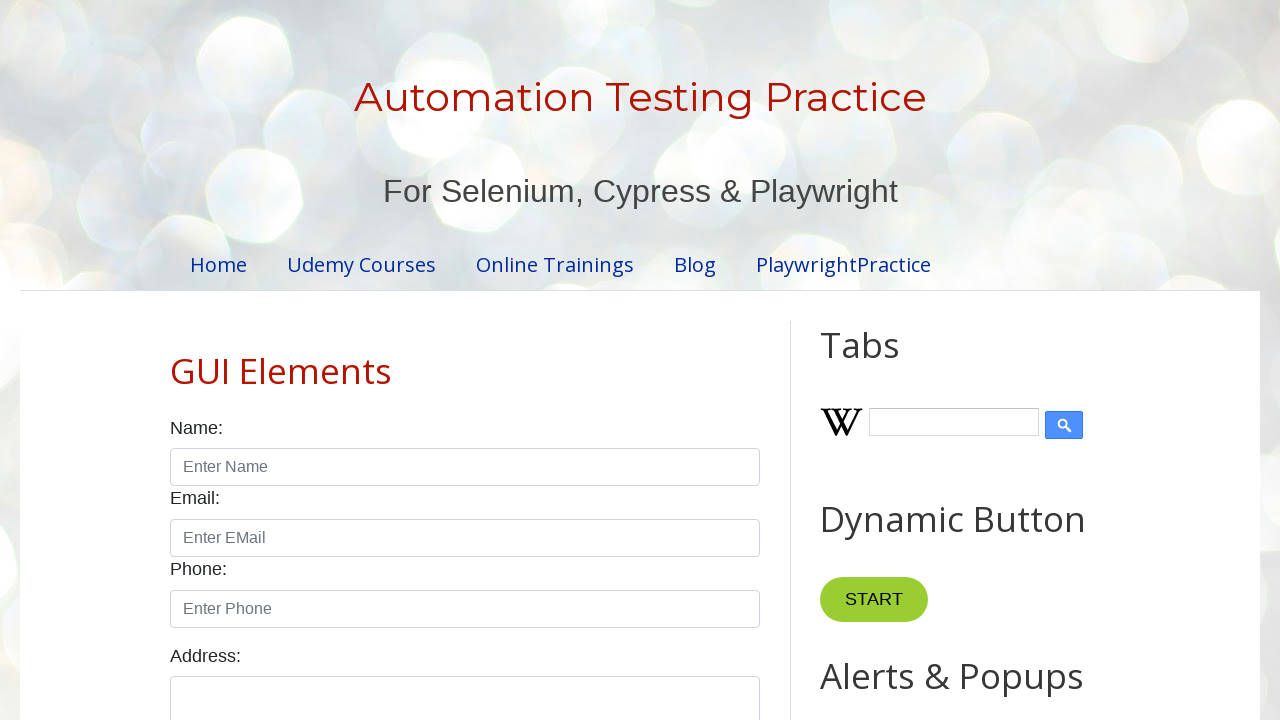

Scrolled to copy button
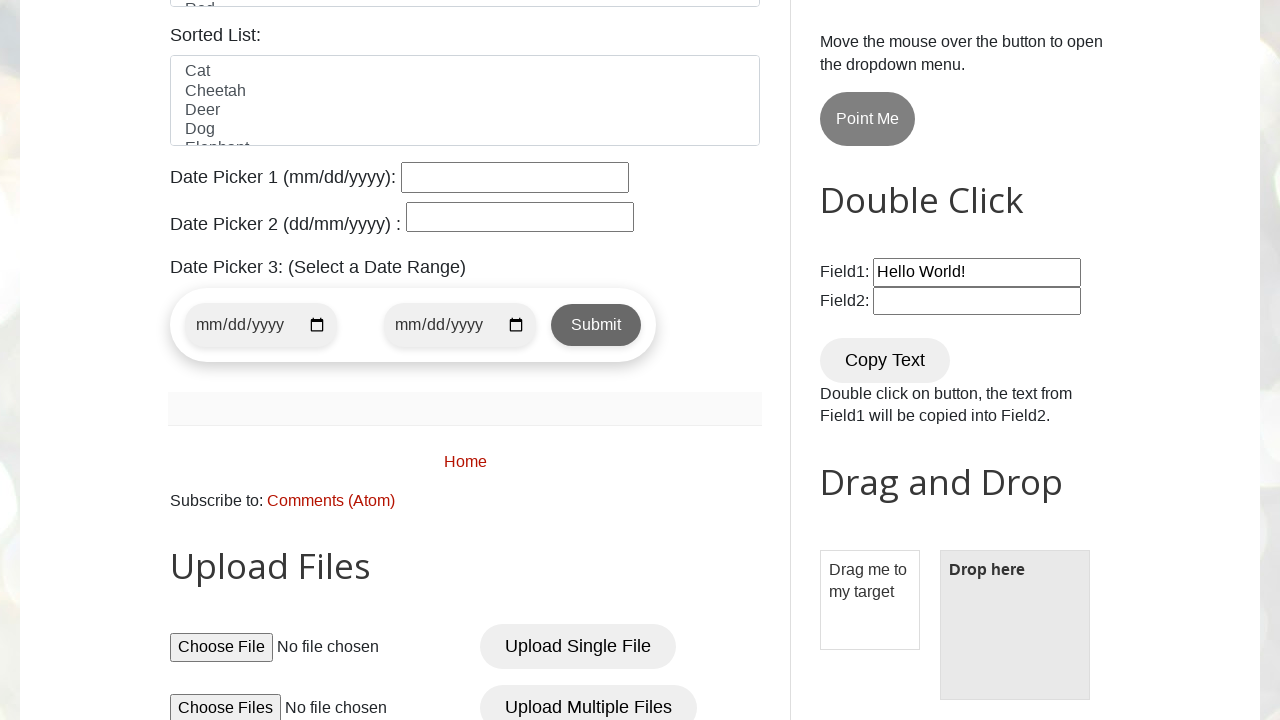

Double-clicked copy button to copy text between fields at (885, 360) on xpath=//button[@ondblclick='myFunction1()']
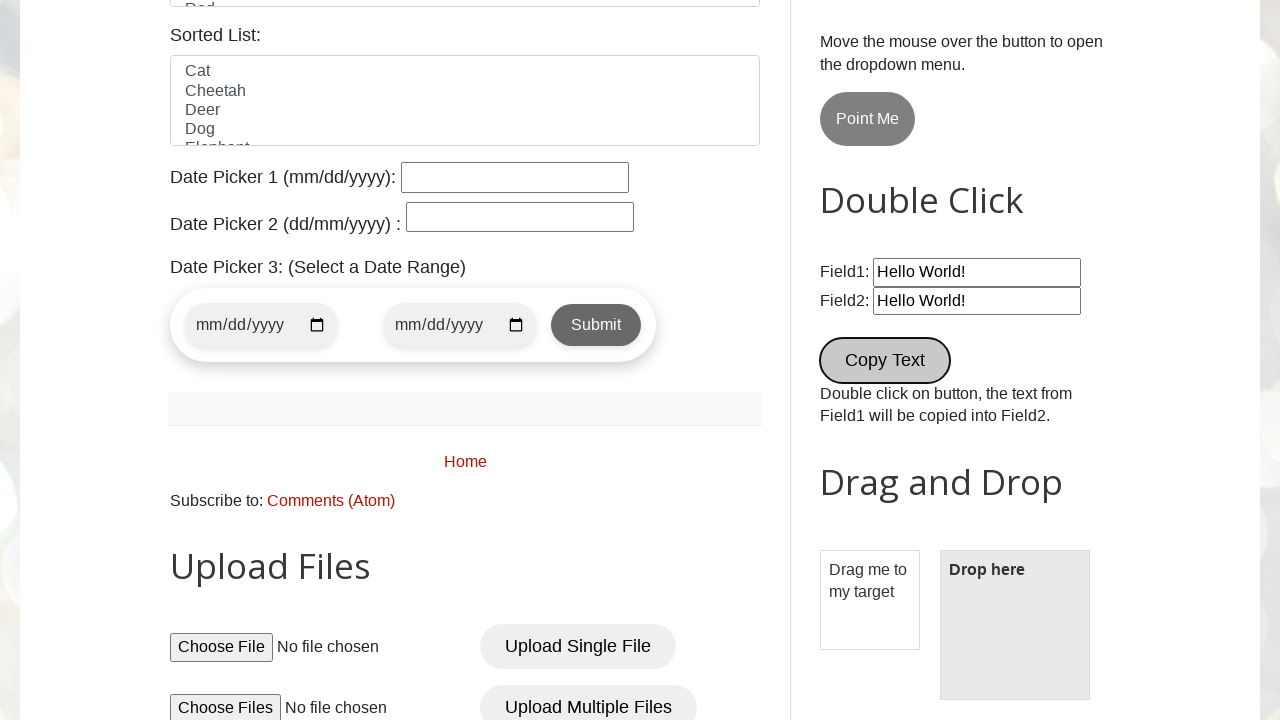

Retrieved field1 value: Hello World!
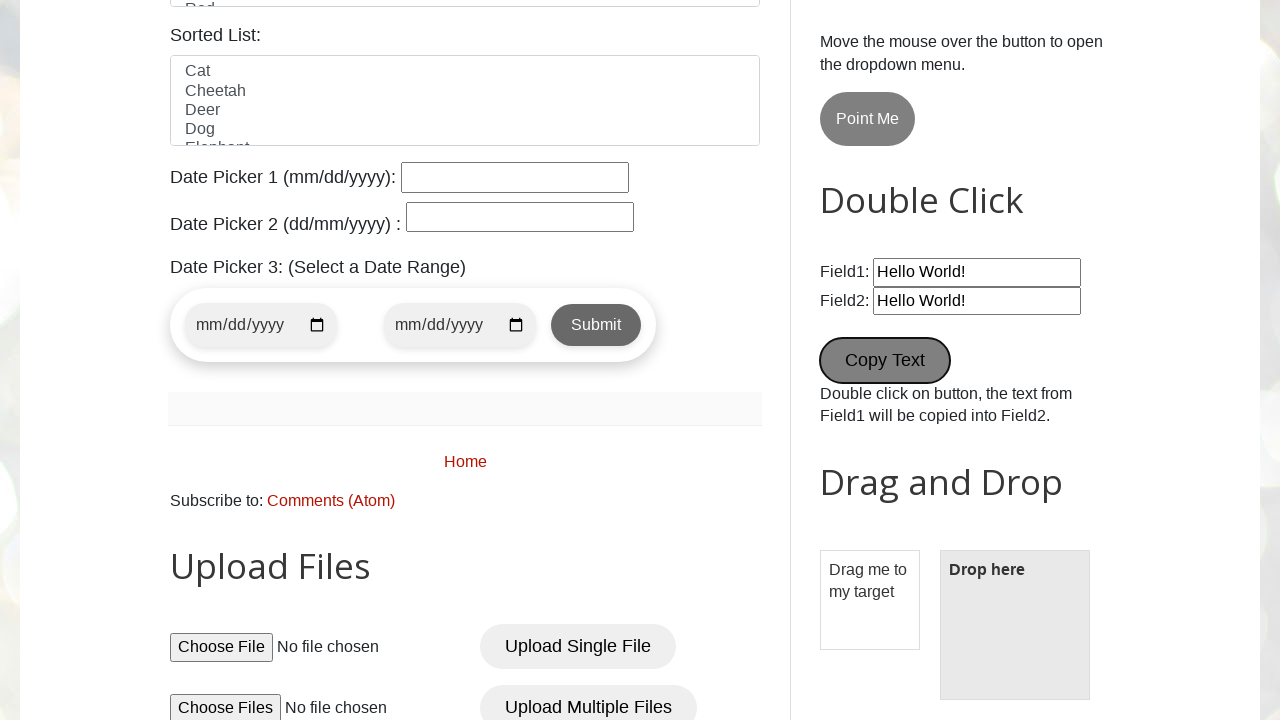

Retrieved field2 value: None
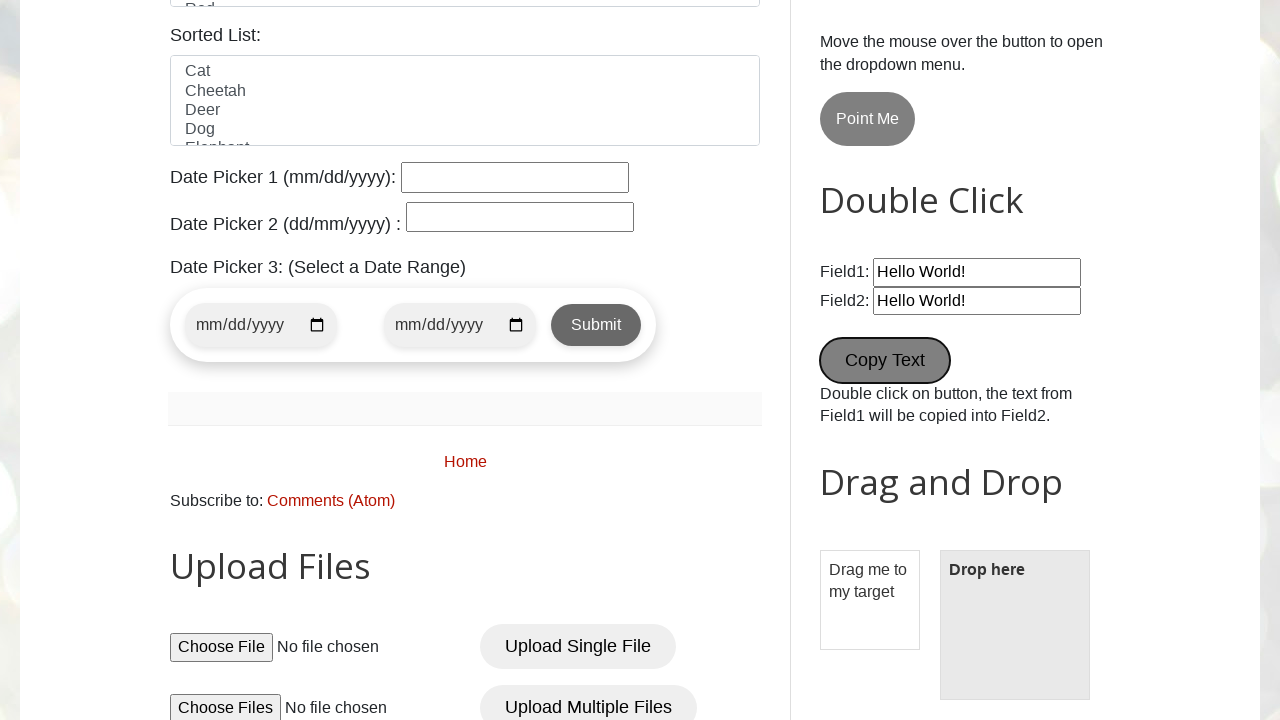

Dragged draggable element to droppable target at (1015, 625)
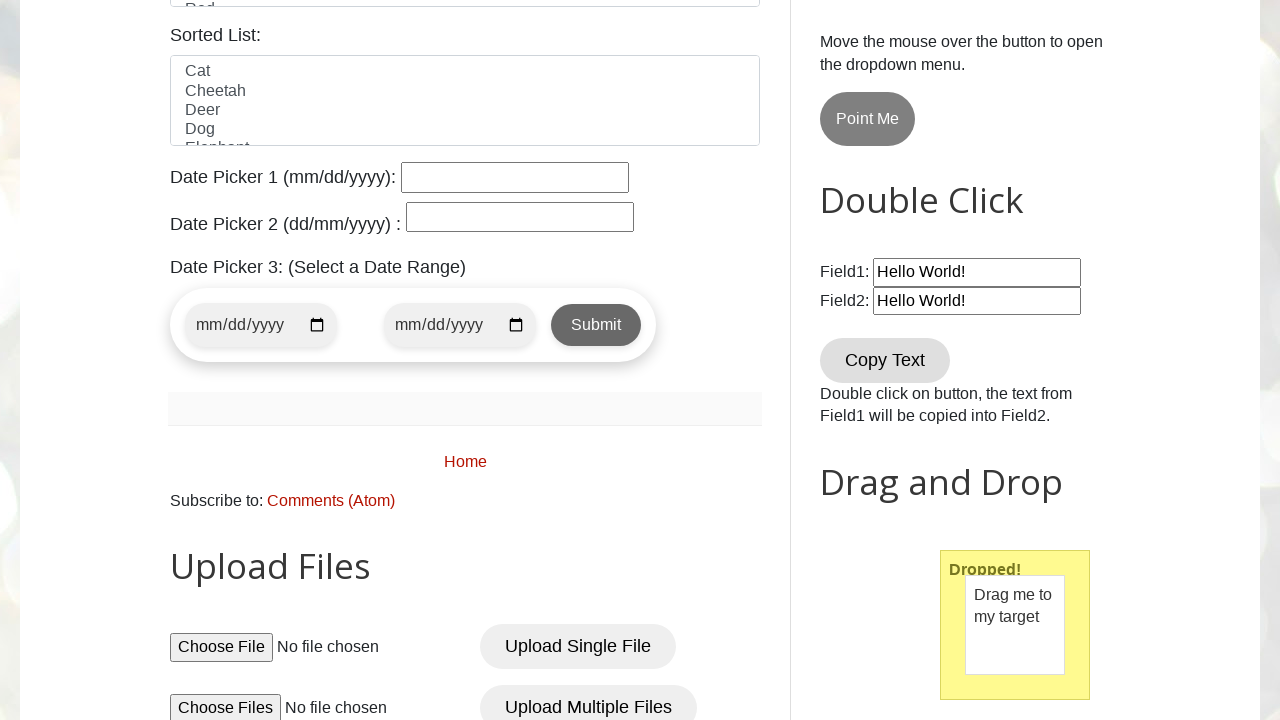

Verified drag-and-drop success - 'Dropped!' message appeared
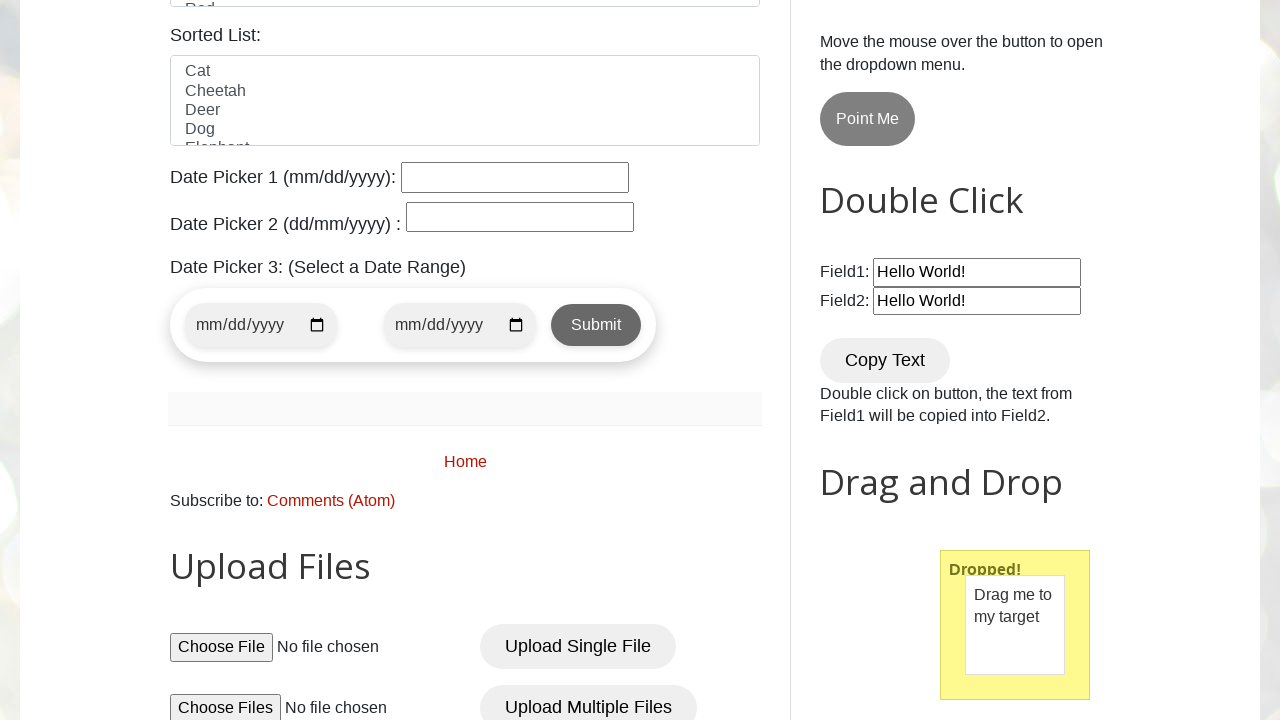

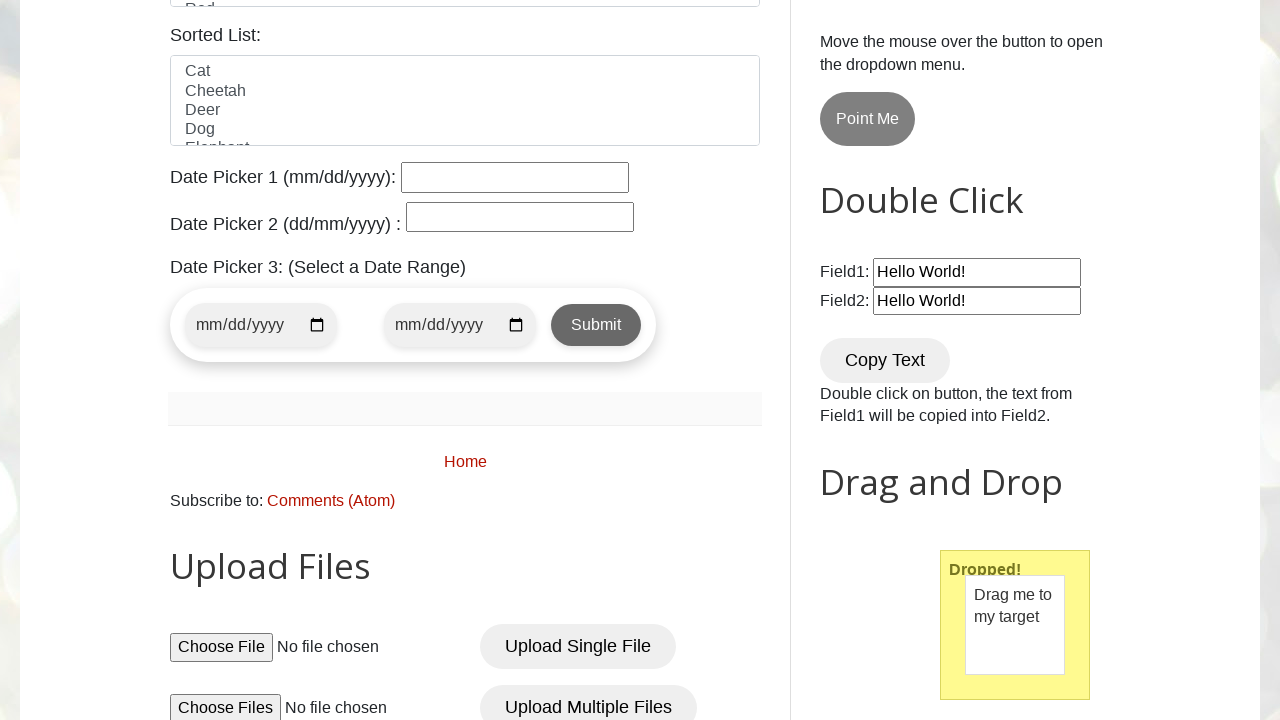